Tests a calculator demo app by entering two numbers, clicking the calculate button, and verifying the result is displayed

Starting URL: http://juliemr.github.io/protractor-demo/

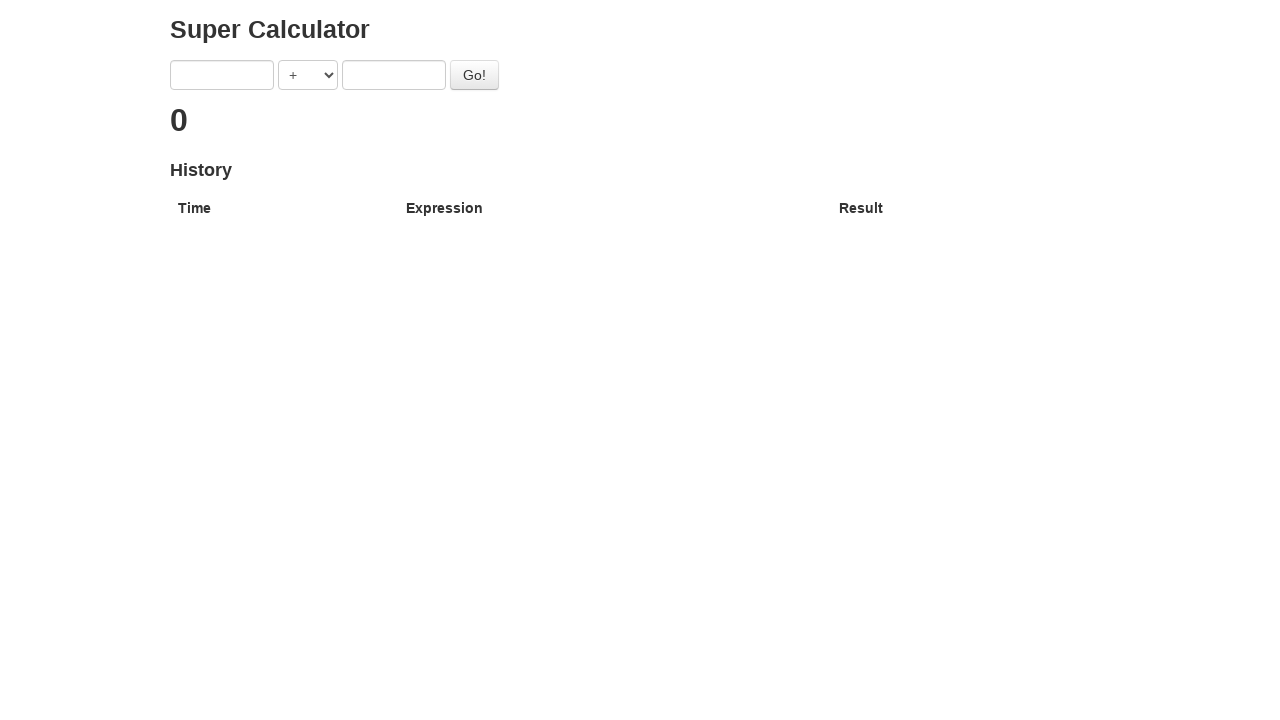

Entered '1' into the first number field on input[ng-model='first']
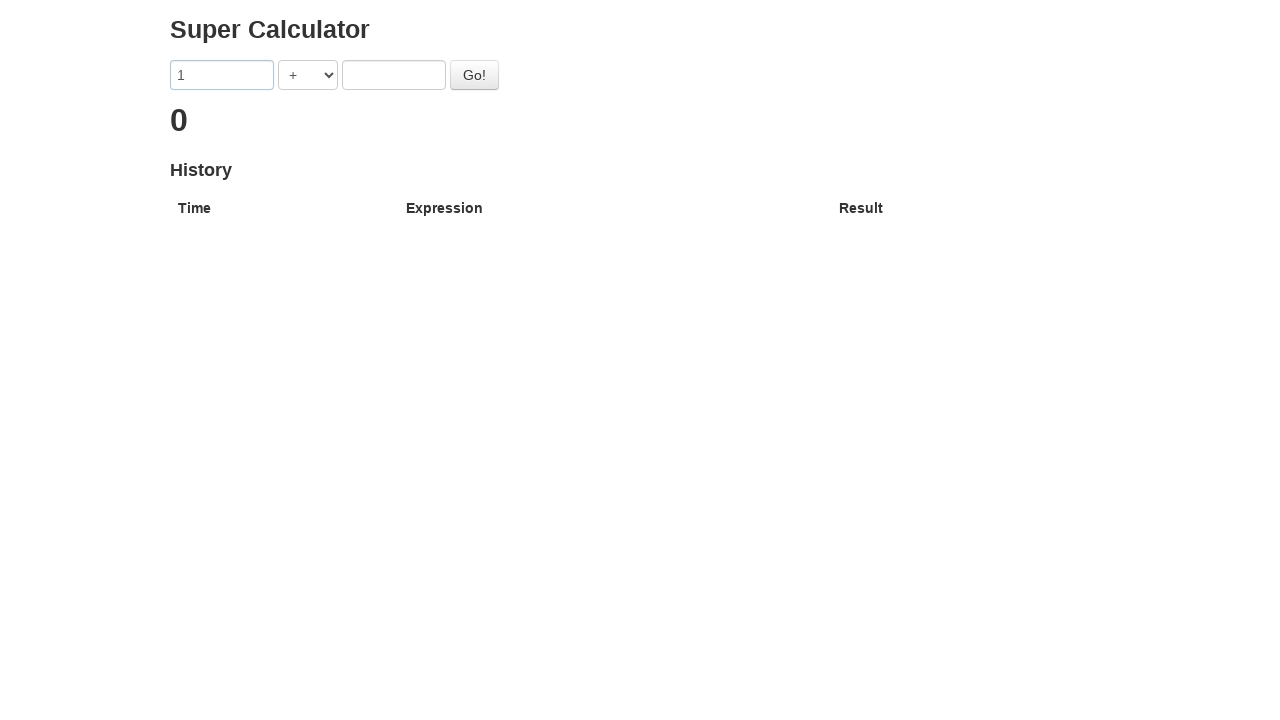

Entered '2' into the second number field on input[ng-model='second']
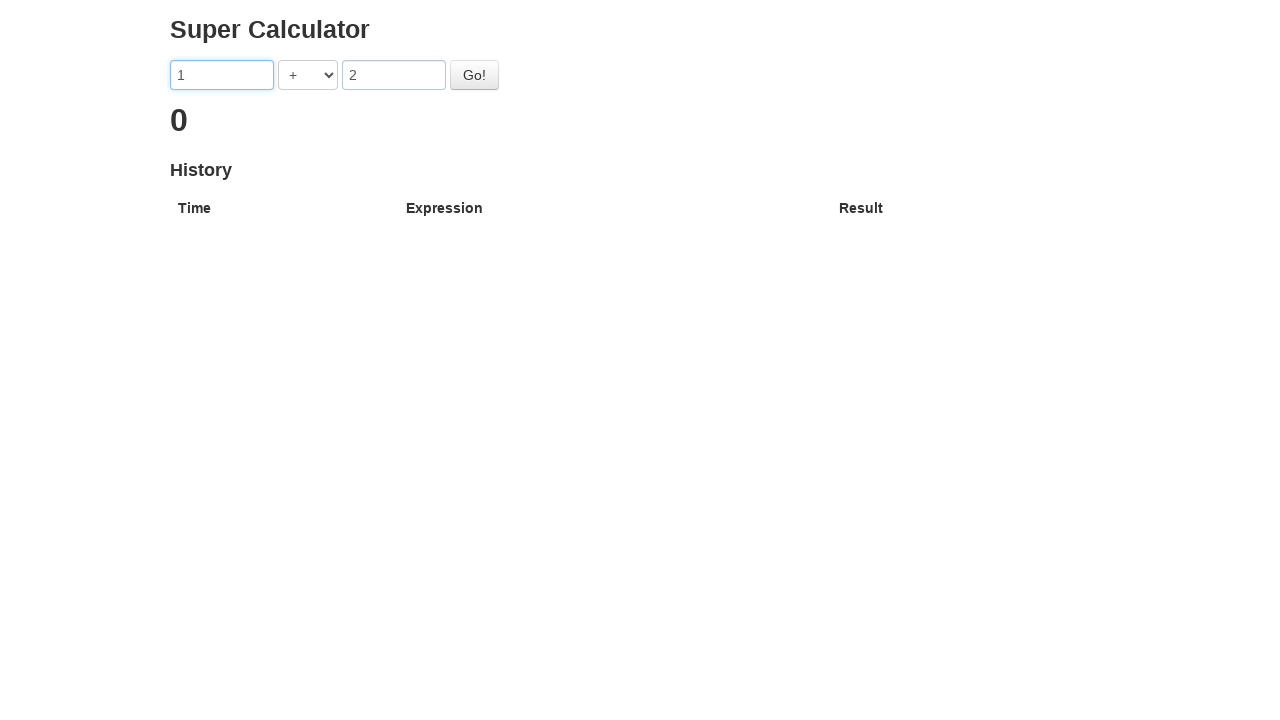

Clicked the Go button to calculate the sum at (474, 75) on #gobutton
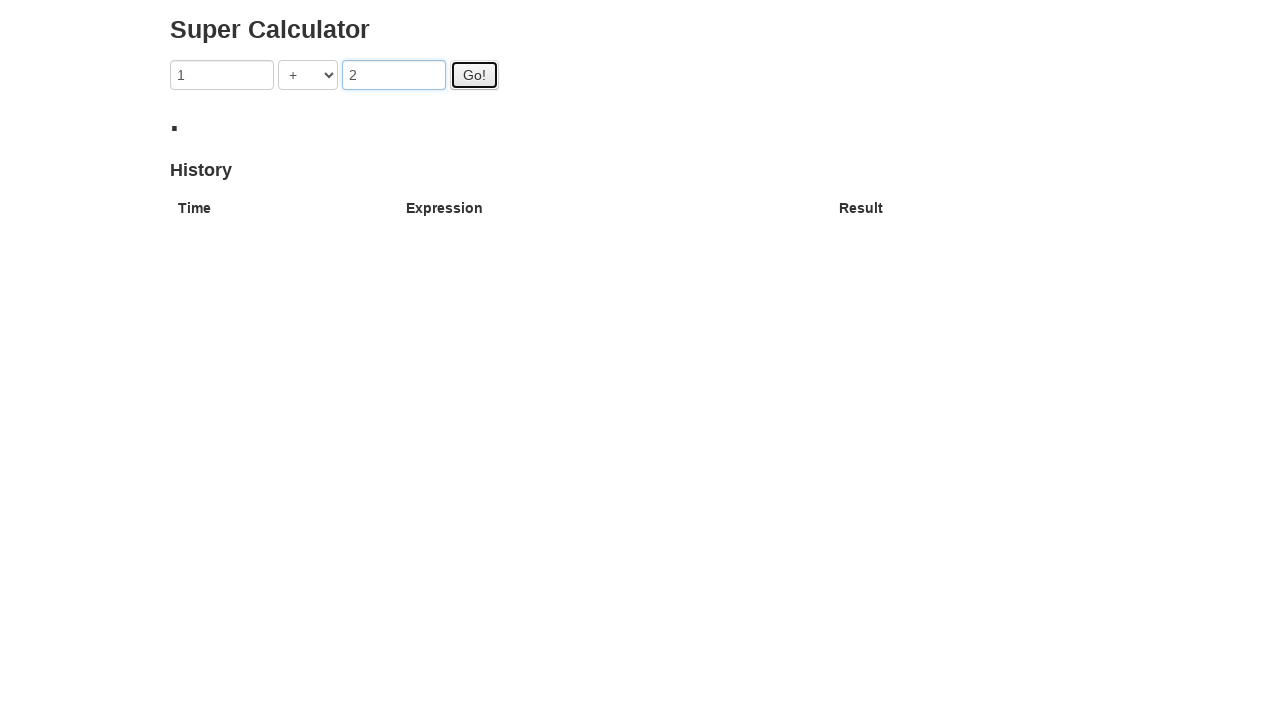

Result '3' is displayed, confirming 1 + 2 = 3
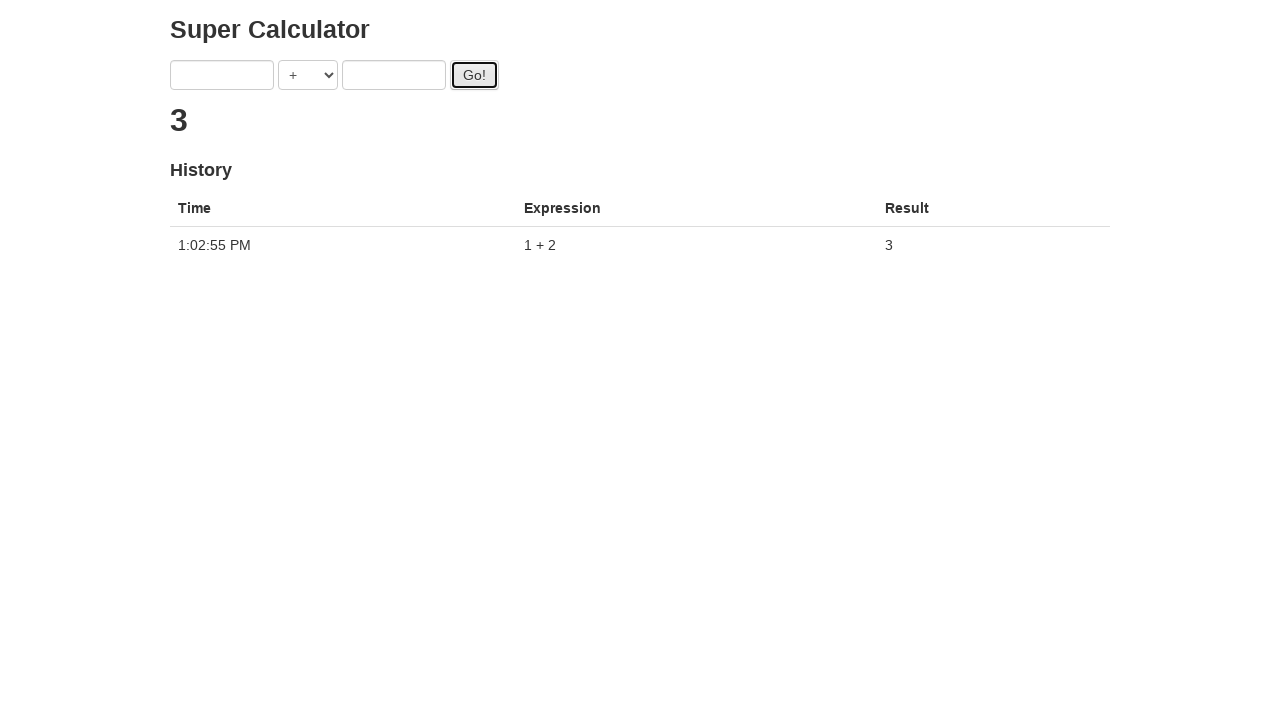

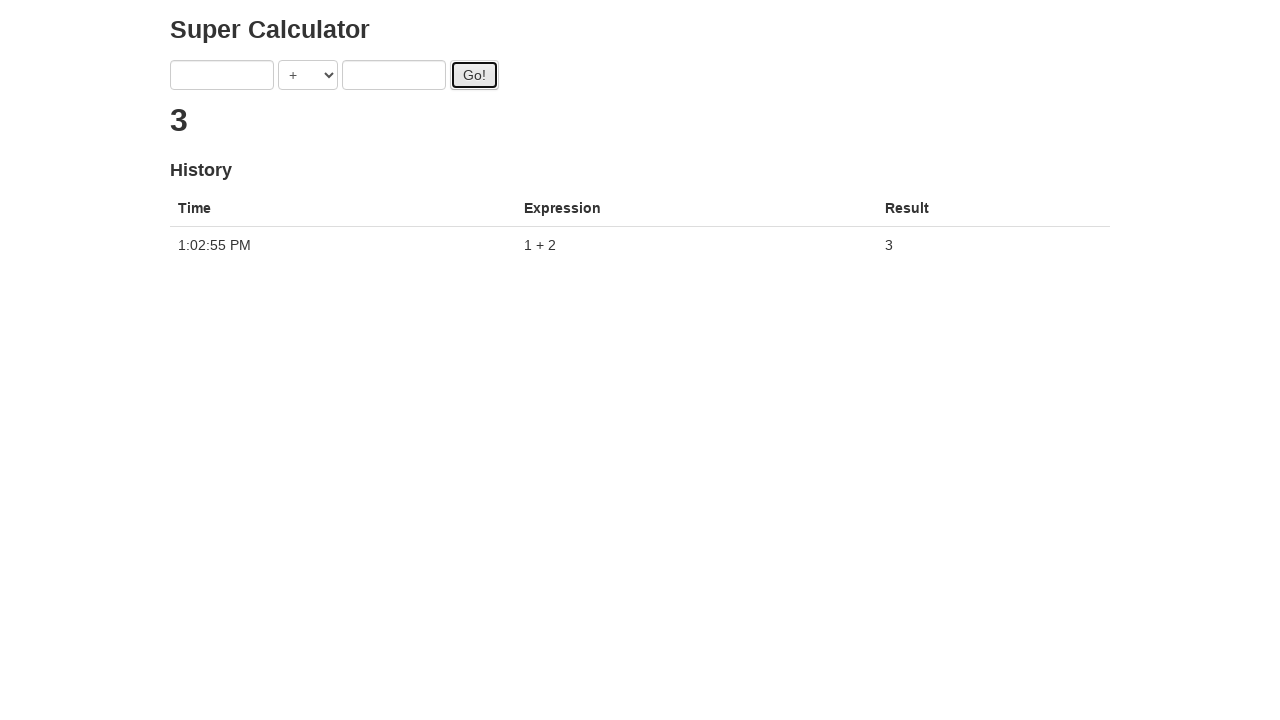